Tests a jQuery dropdown combo tree by clicking on it and selecting various options including single, multiple, or all choices

Starting URL: https://www.jqueryscript.net/demo/Drop-Down-Combo-Tree/

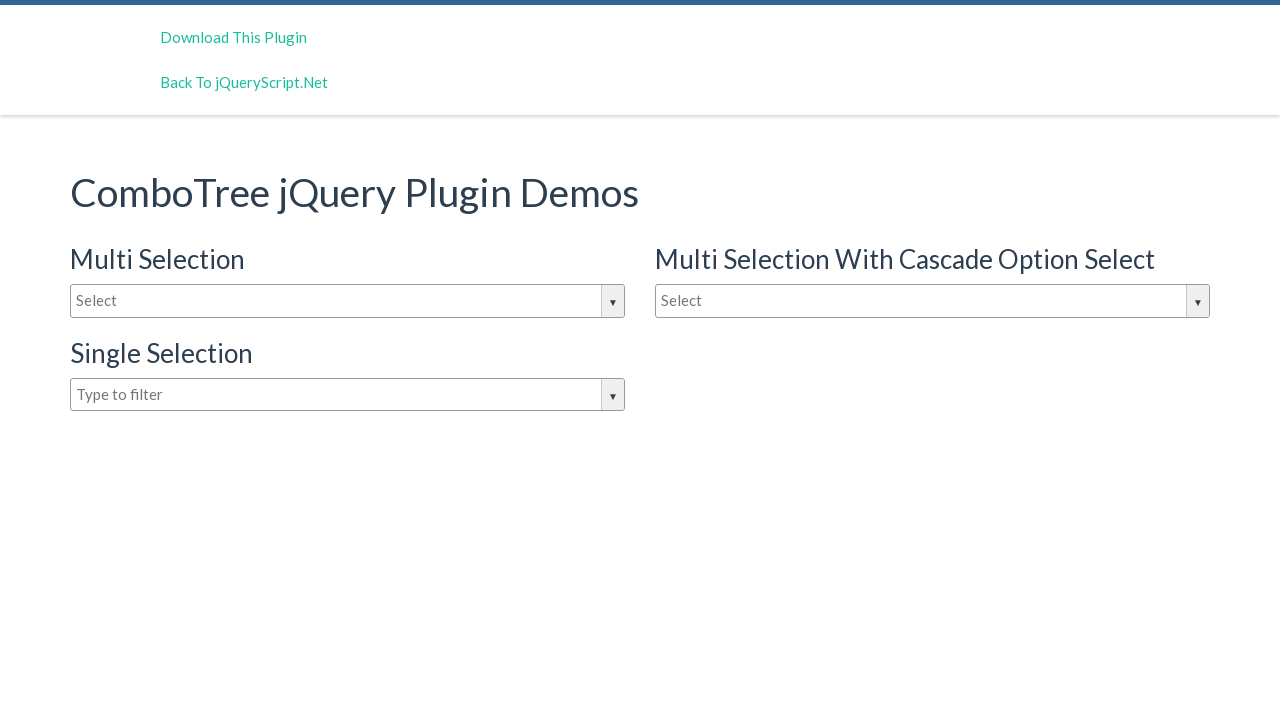

Clicked on the jQuery dropdown combo tree to open it at (348, 301) on #justAnInputBox
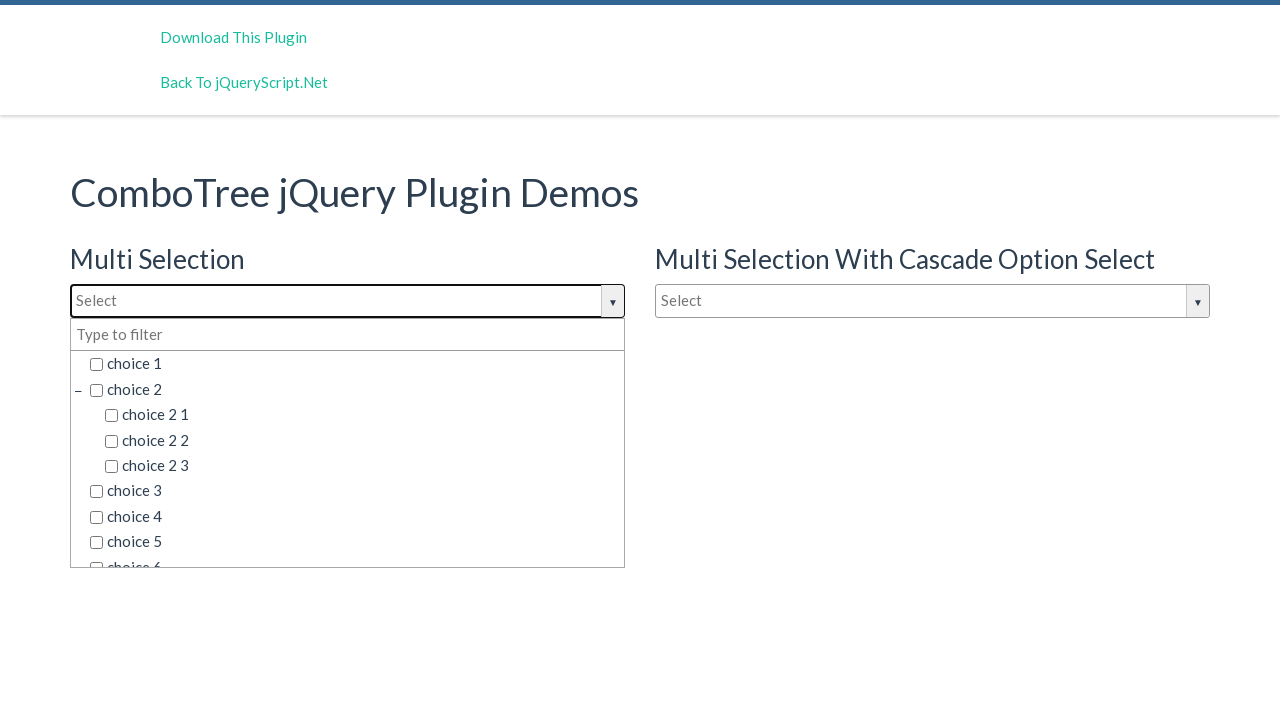

Dropdown options became visible
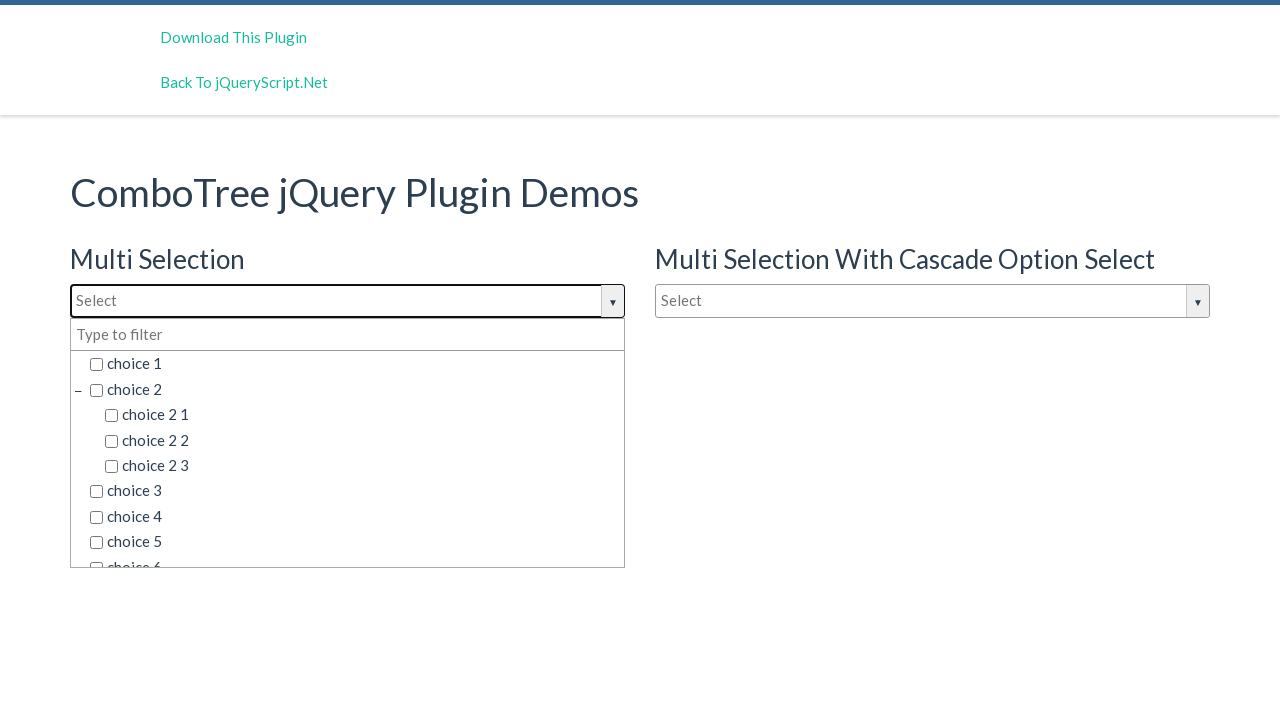

Retrieved all available dropdown options
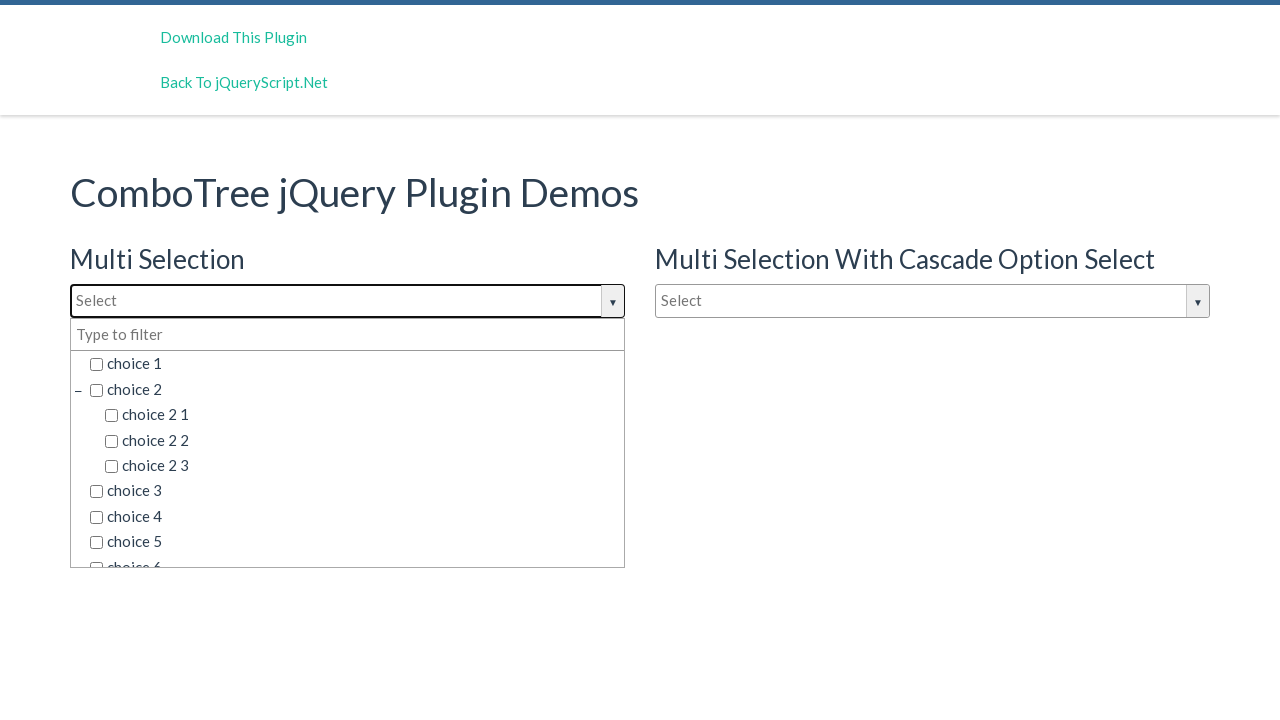

Option 'choice 9' was not found in the dropdown - no selection made
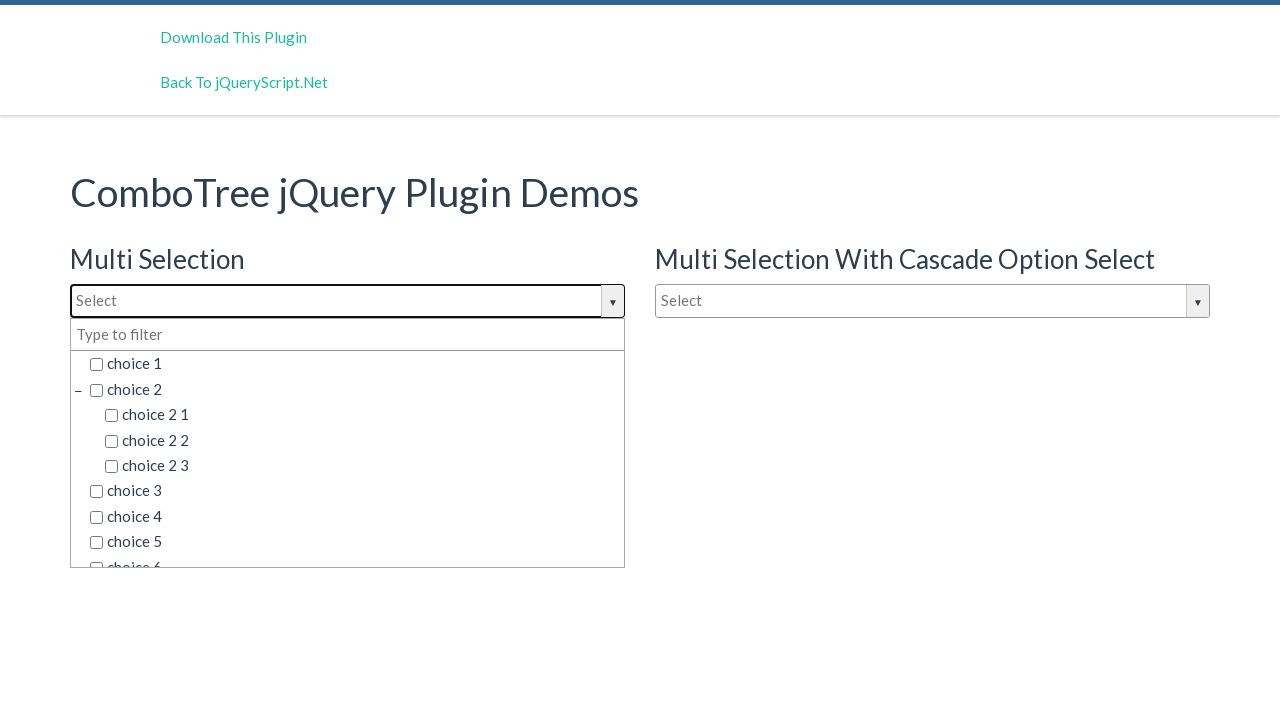

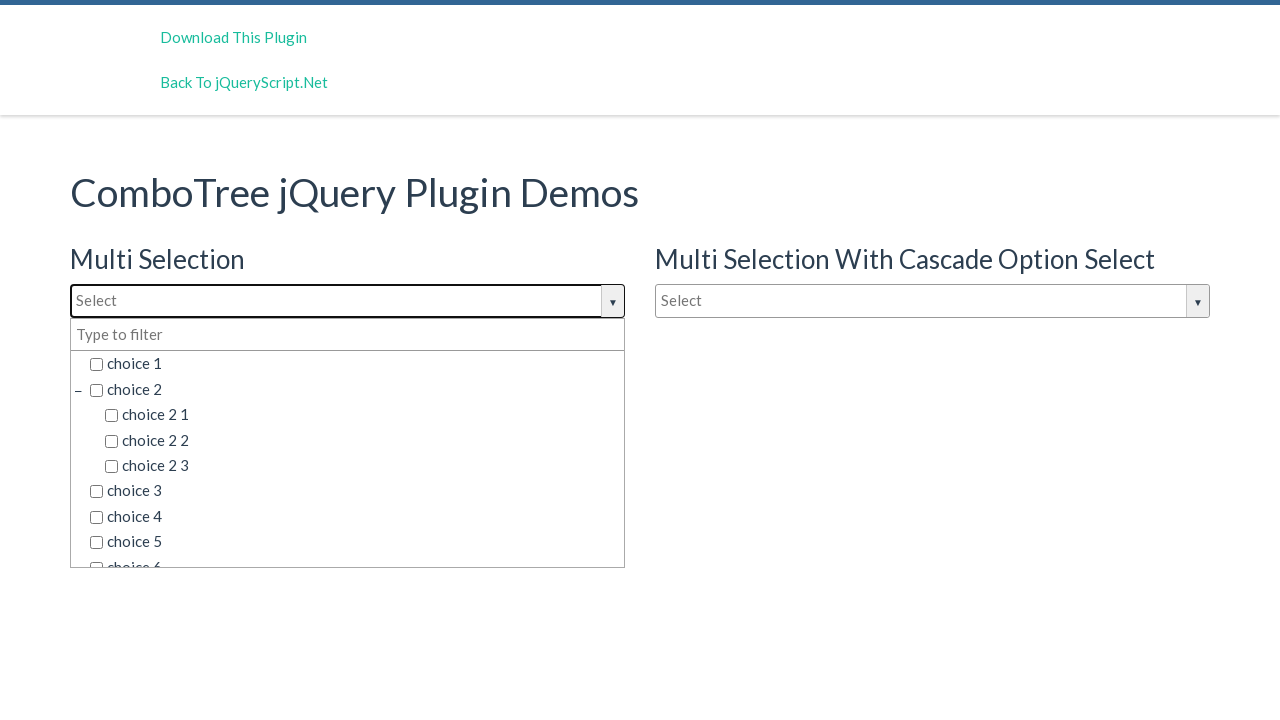